Tests scroll into view functionality by scrolling to an element that is initially outside the viewport

Starting URL: https://webengine-test.azurewebsites.net/

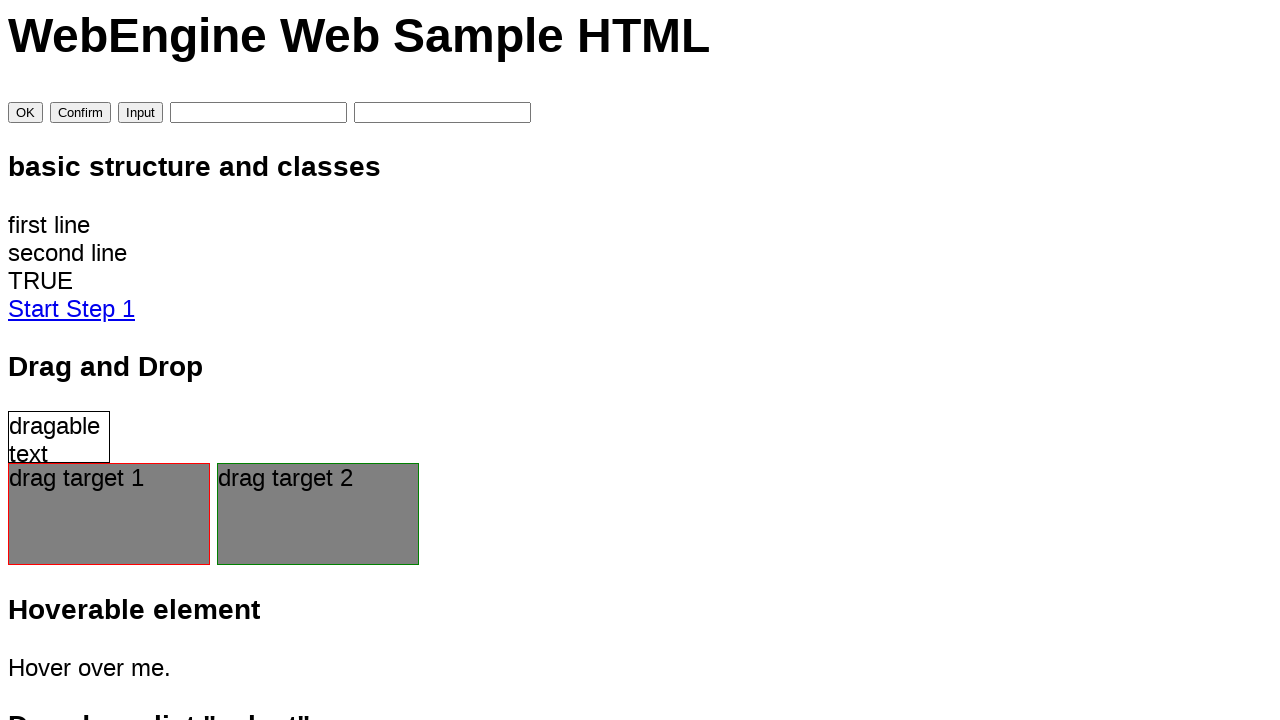

Located element with custom attribute 'scroll_intoview'
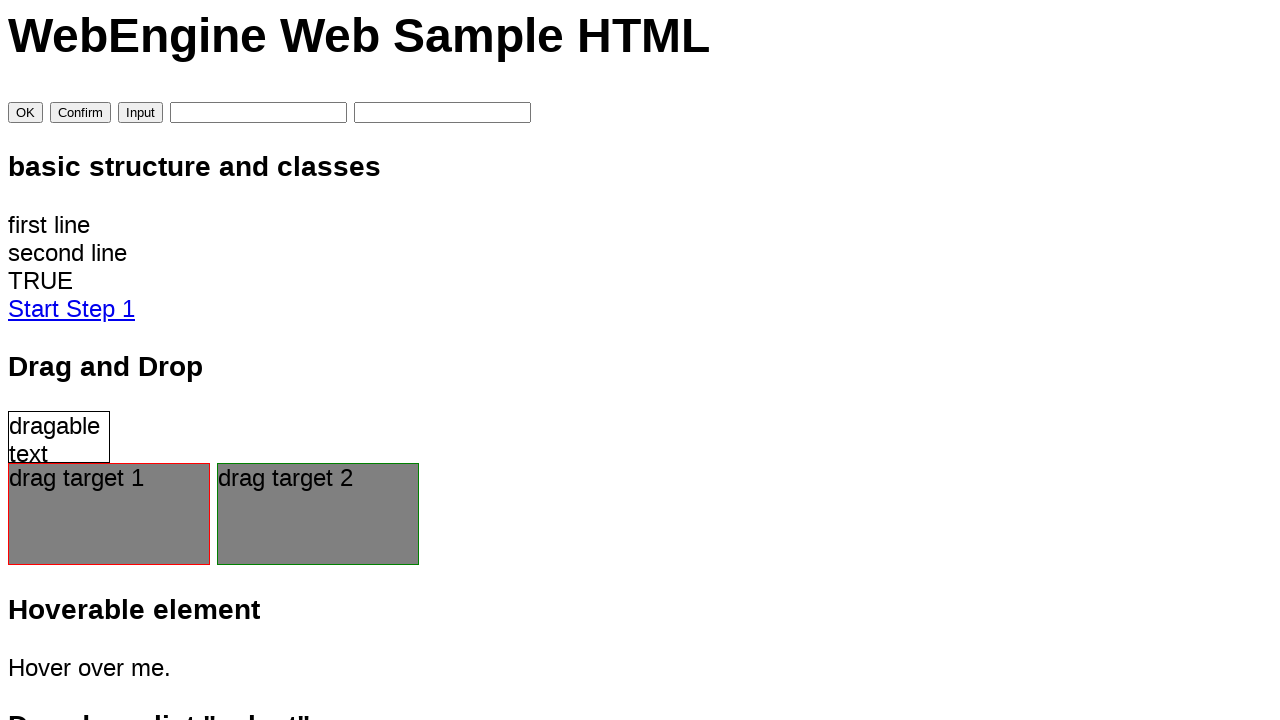

Verified that the target element exists in the DOM
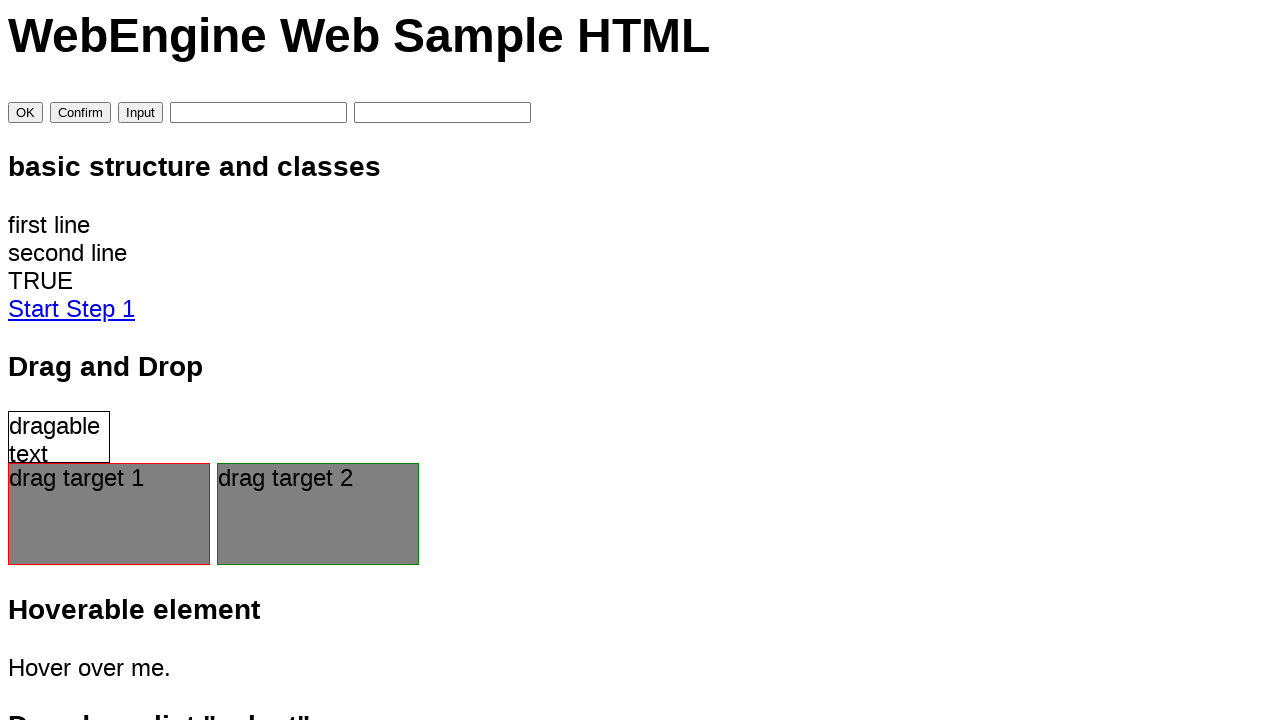

Scrolled element into view using scroll_into_view_if_needed()
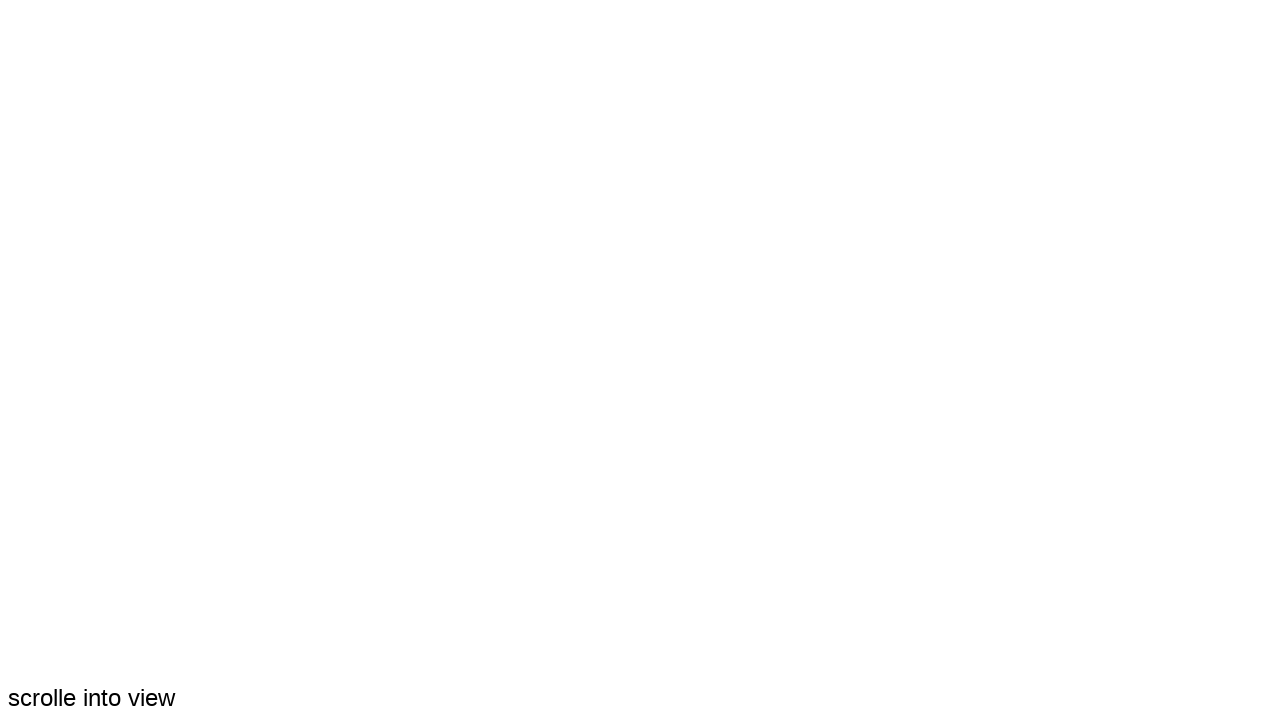

Verified that the element is now visible in the viewport
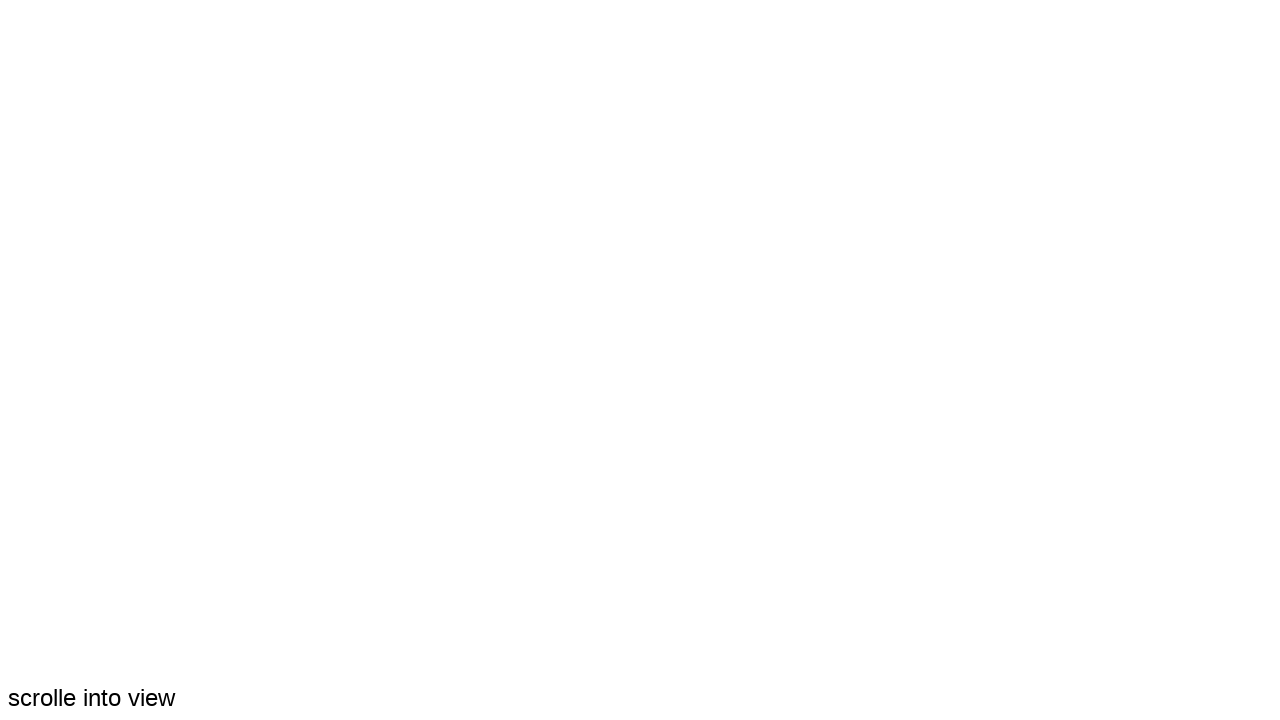

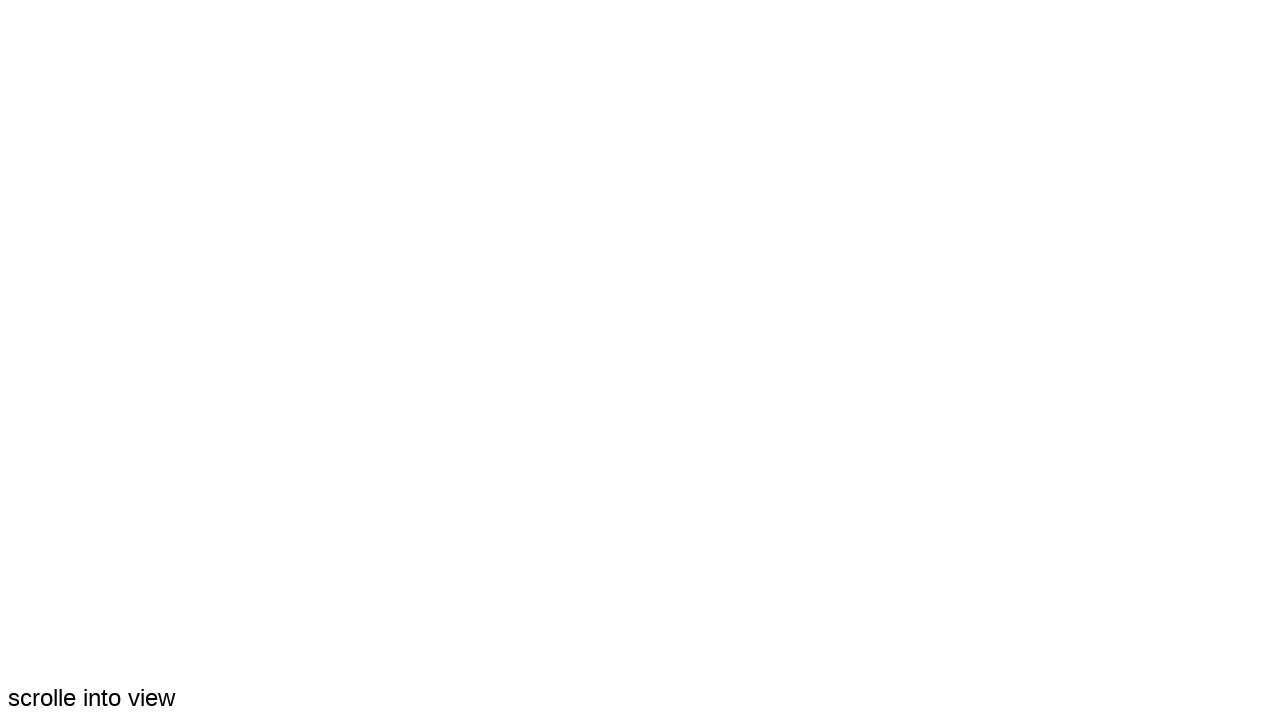